Navigates to Aaj Tak news website and retrieves the page title

Starting URL: https://www.aajtak.in/

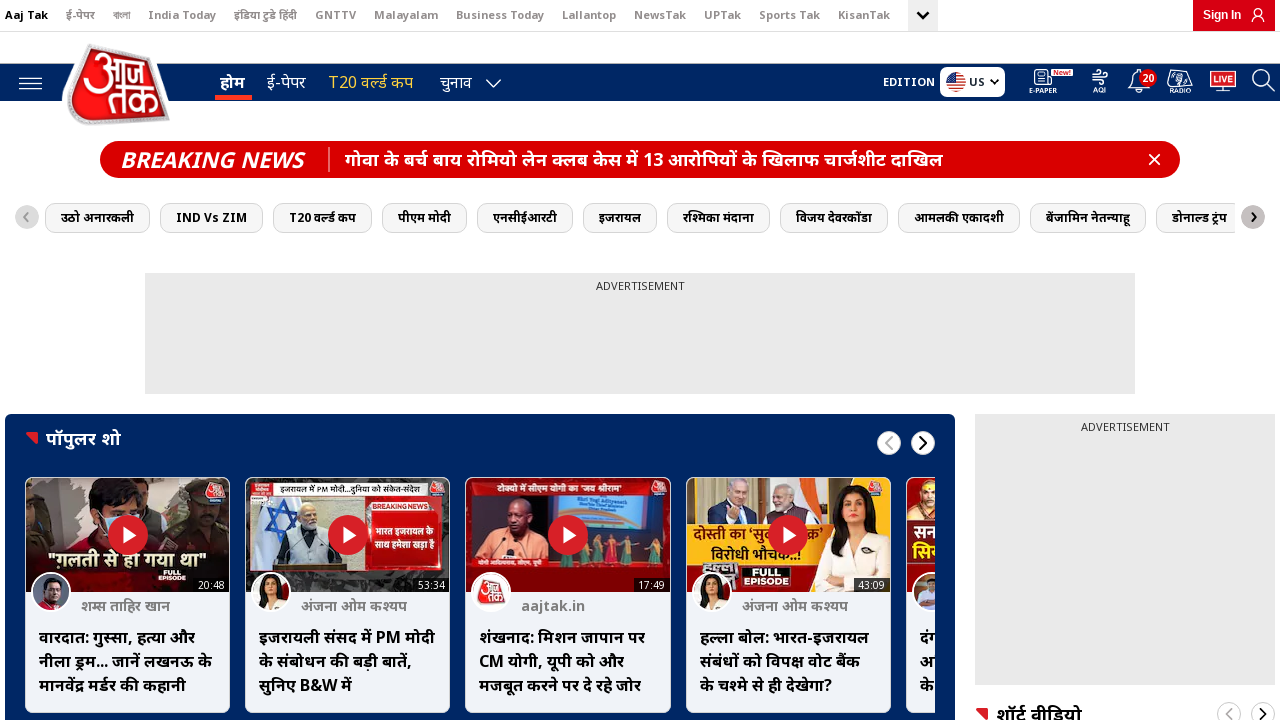

Navigated to Aaj Tak news website
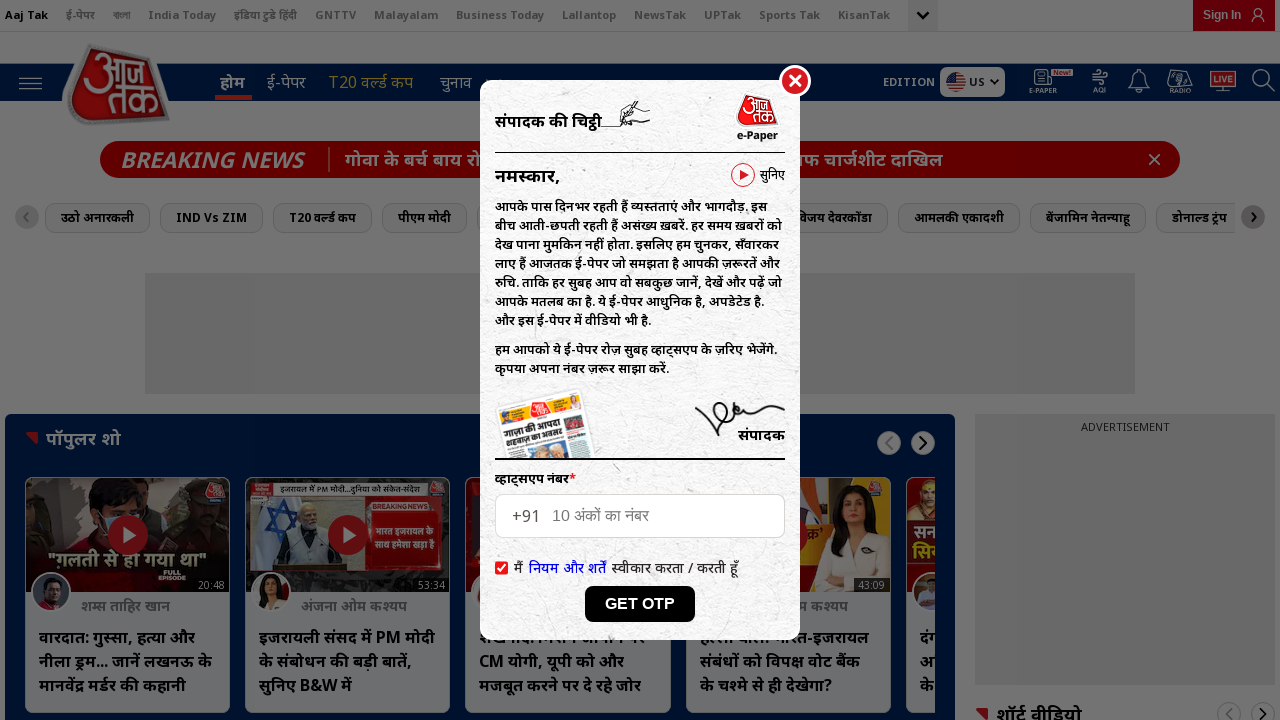

Retrieved and printed page title
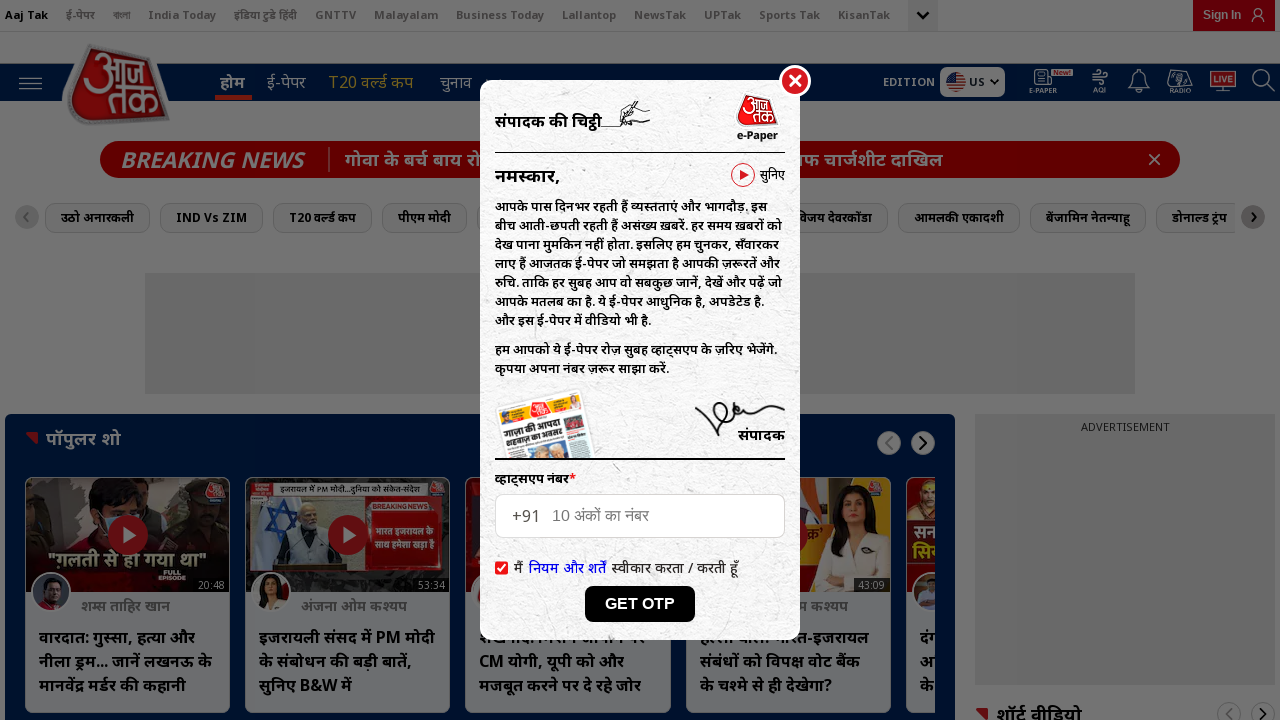

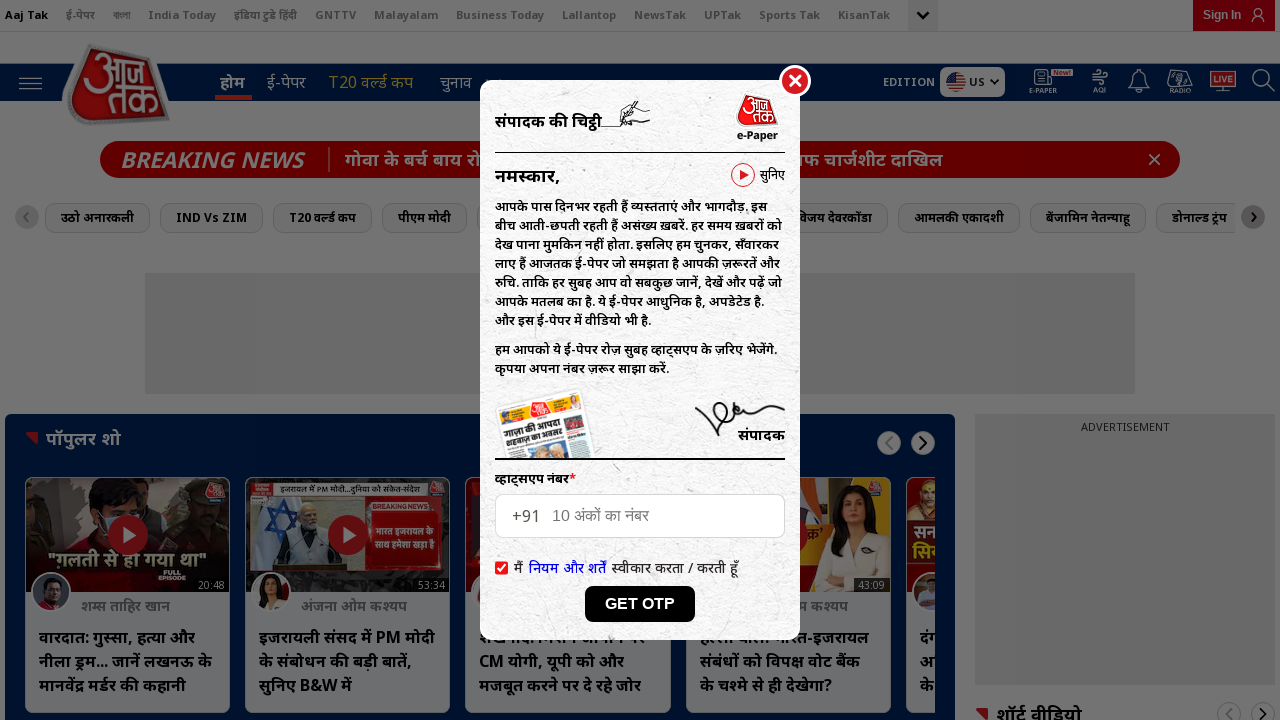